Simple browser automation test that navigates to YouTube homepage and maximizes the browser window to verify basic browser functionality.

Starting URL: https://www.youtube.com/

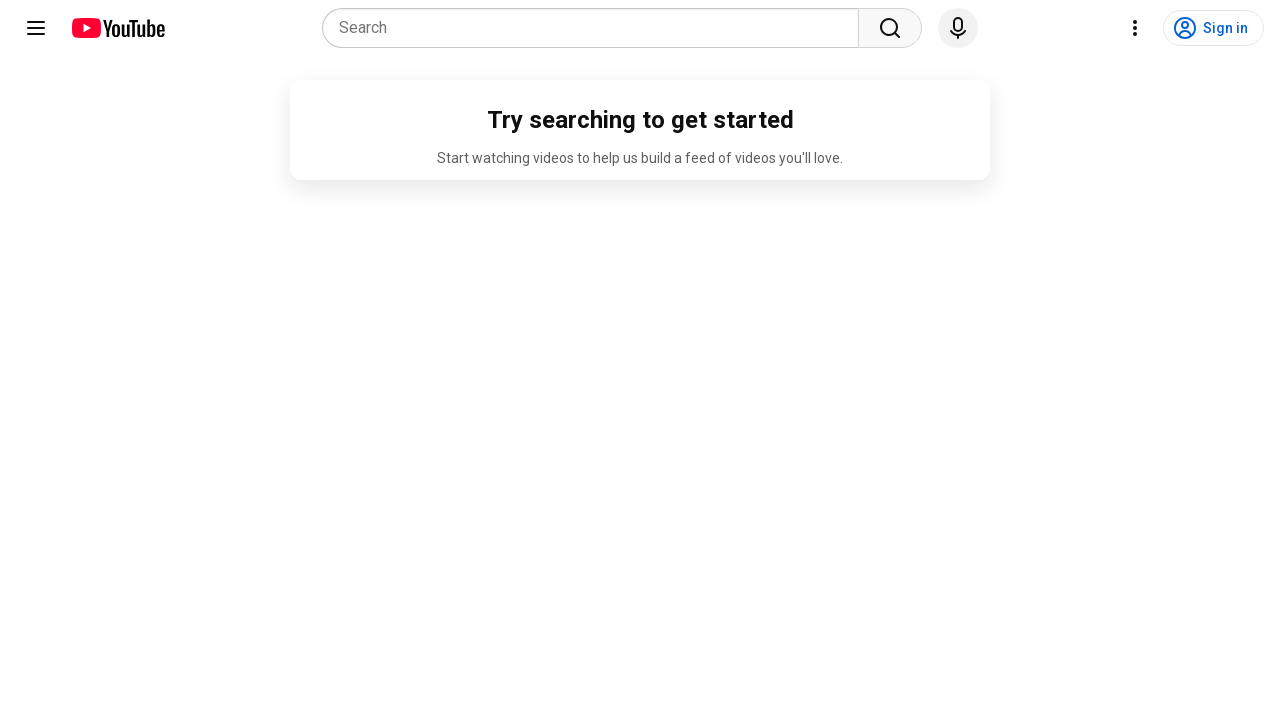

Set browser viewport to 1920x1080 to maximize window
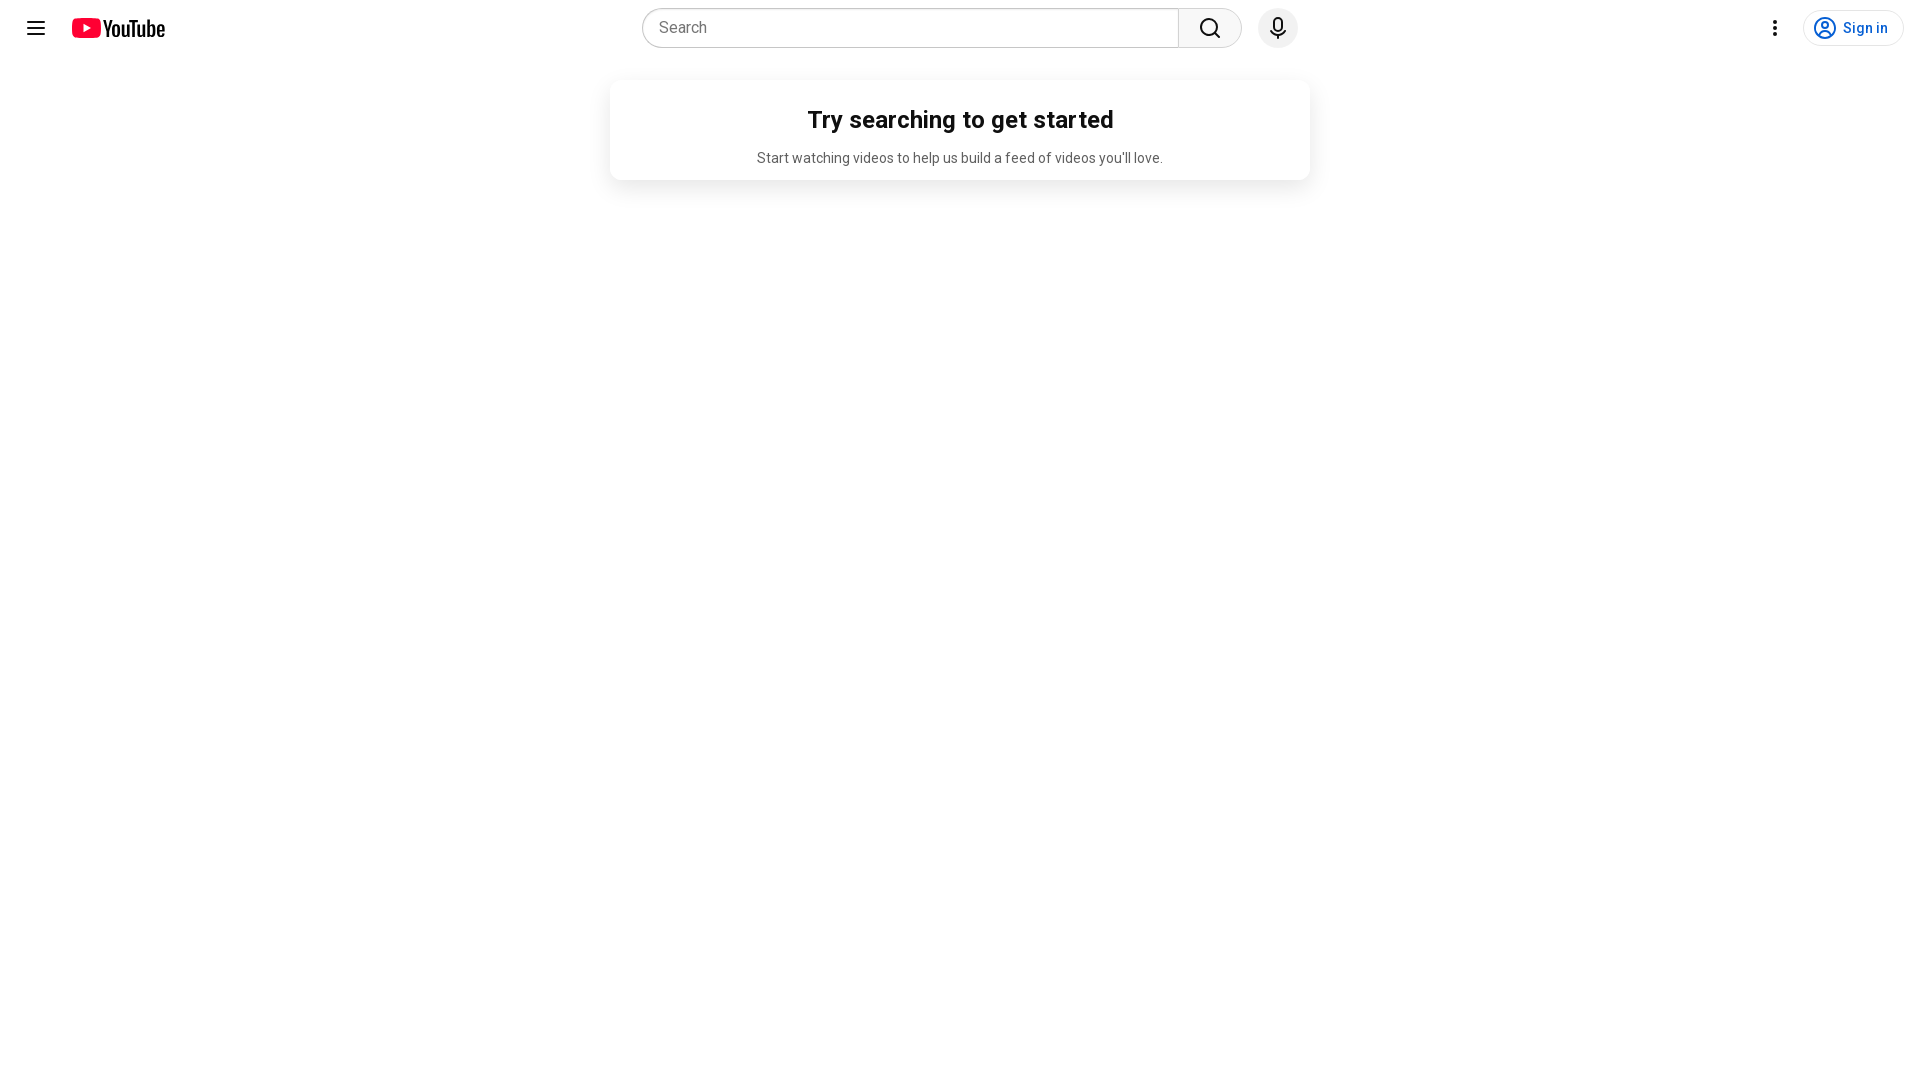

YouTube homepage fully loaded (DOM content loaded)
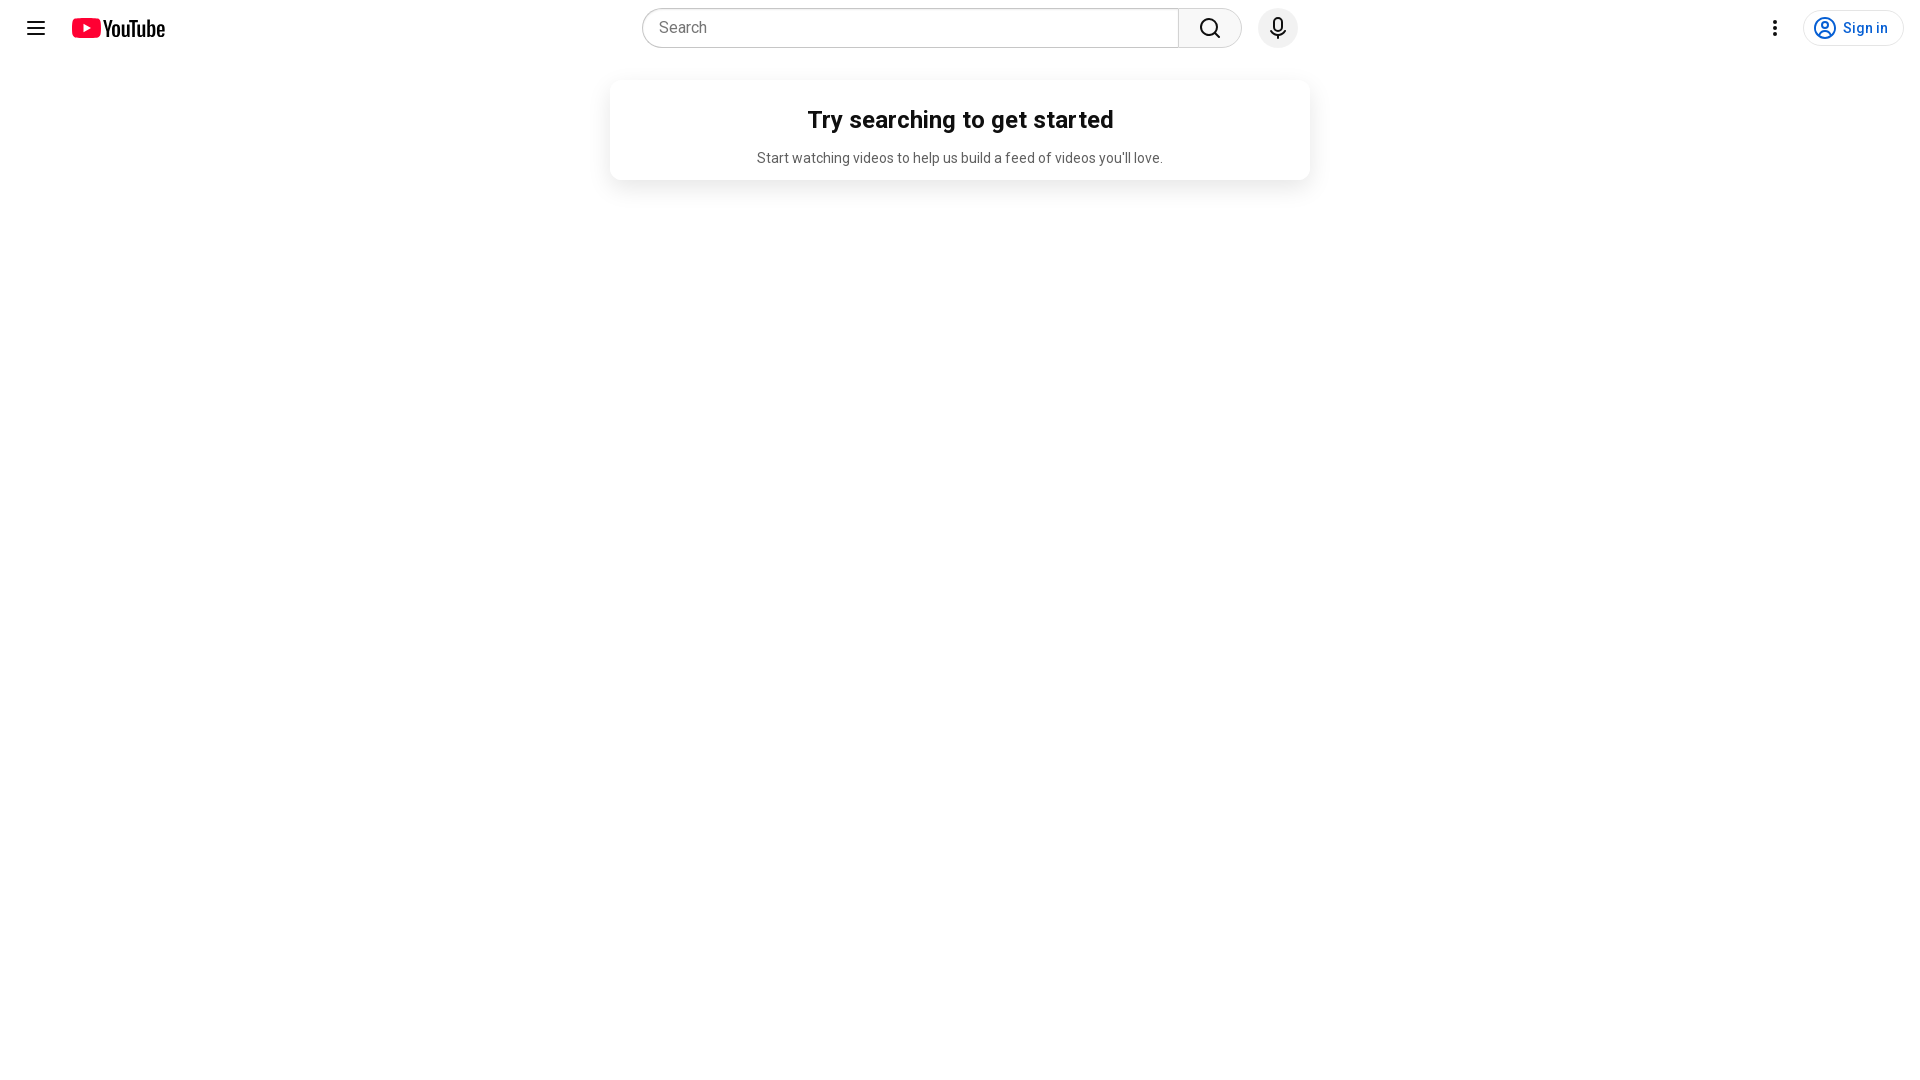

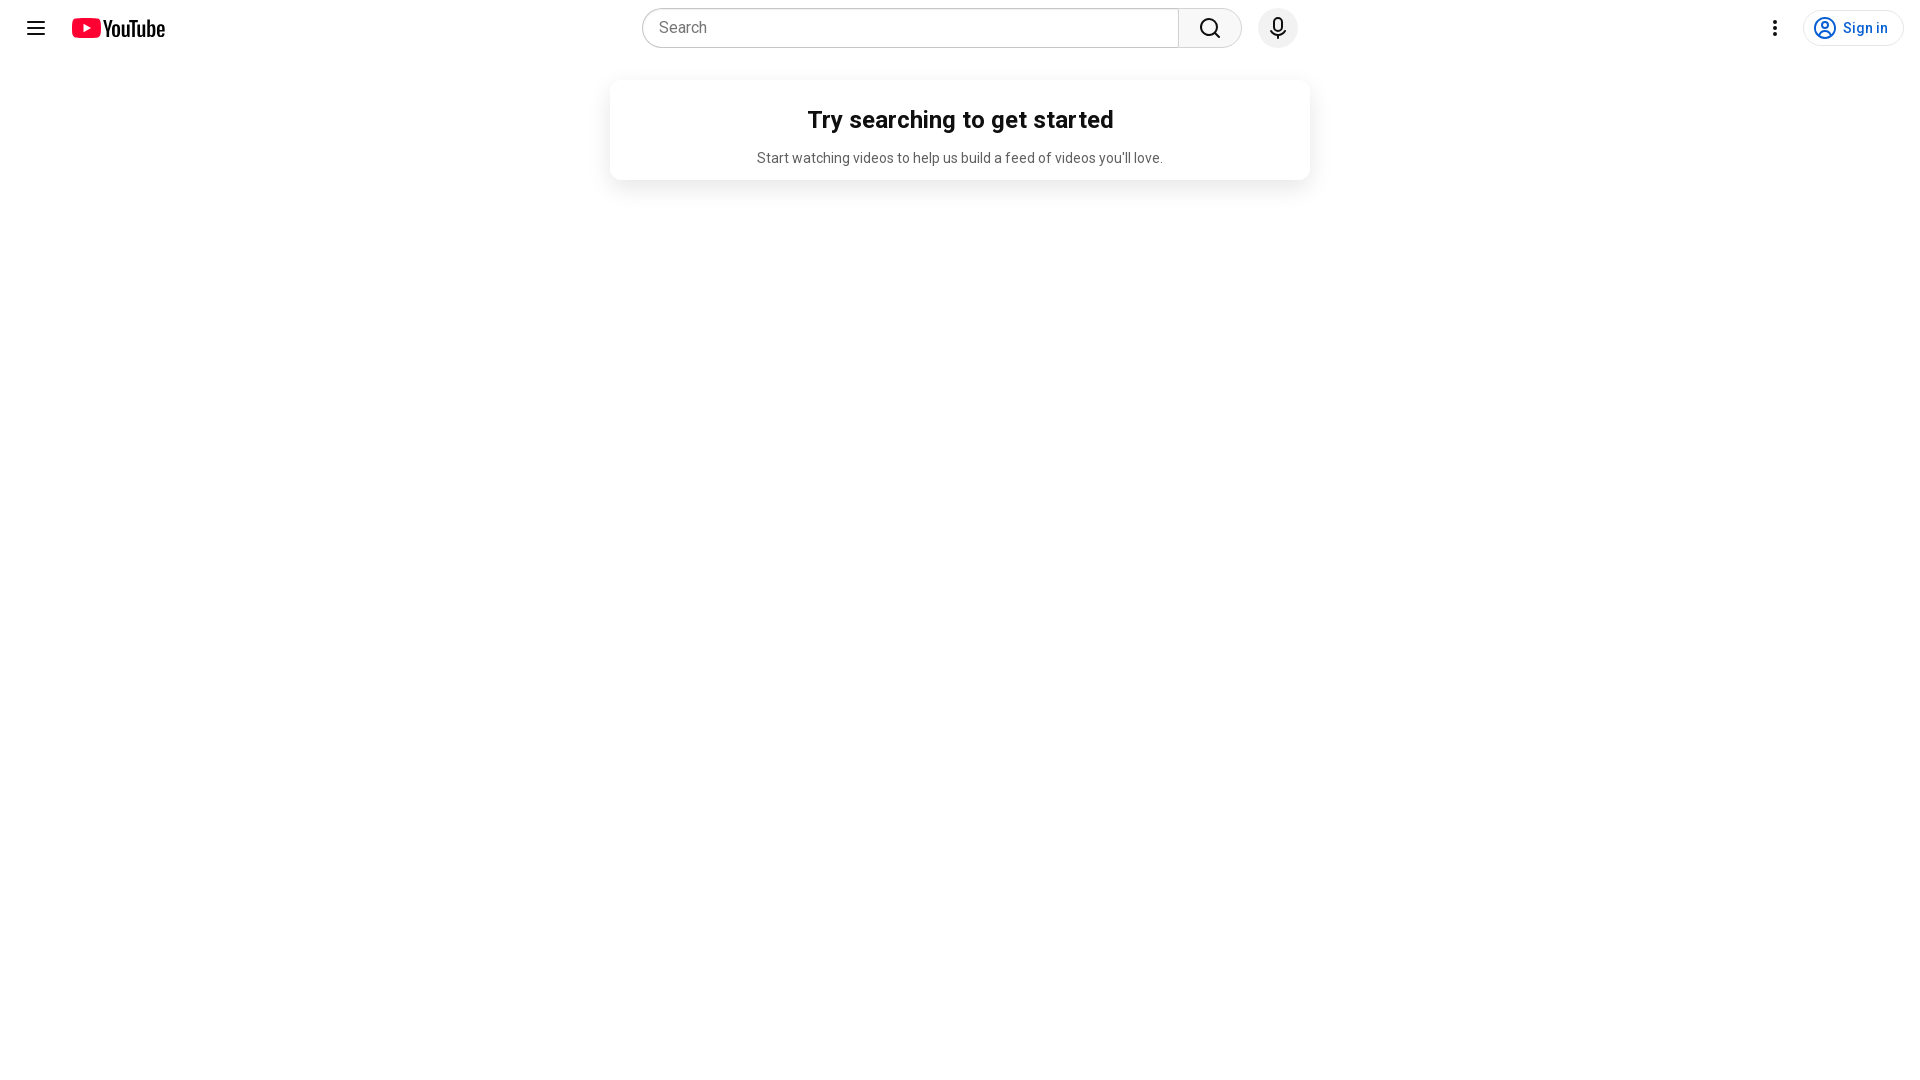